Tests selecting an option from a dropdown by iterating through all options and clicking the one with matching text, then verifies the selection was made correctly.

Starting URL: https://the-internet.herokuapp.com/dropdown

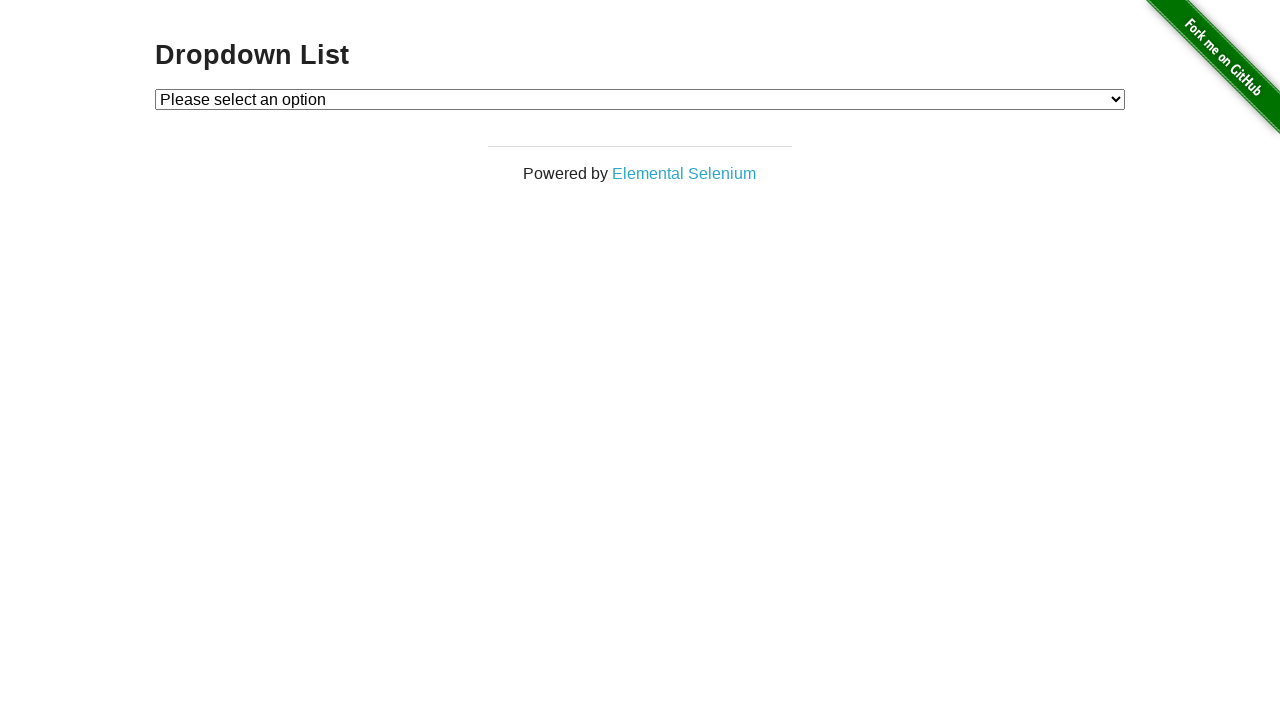

Waited for dropdown to be visible
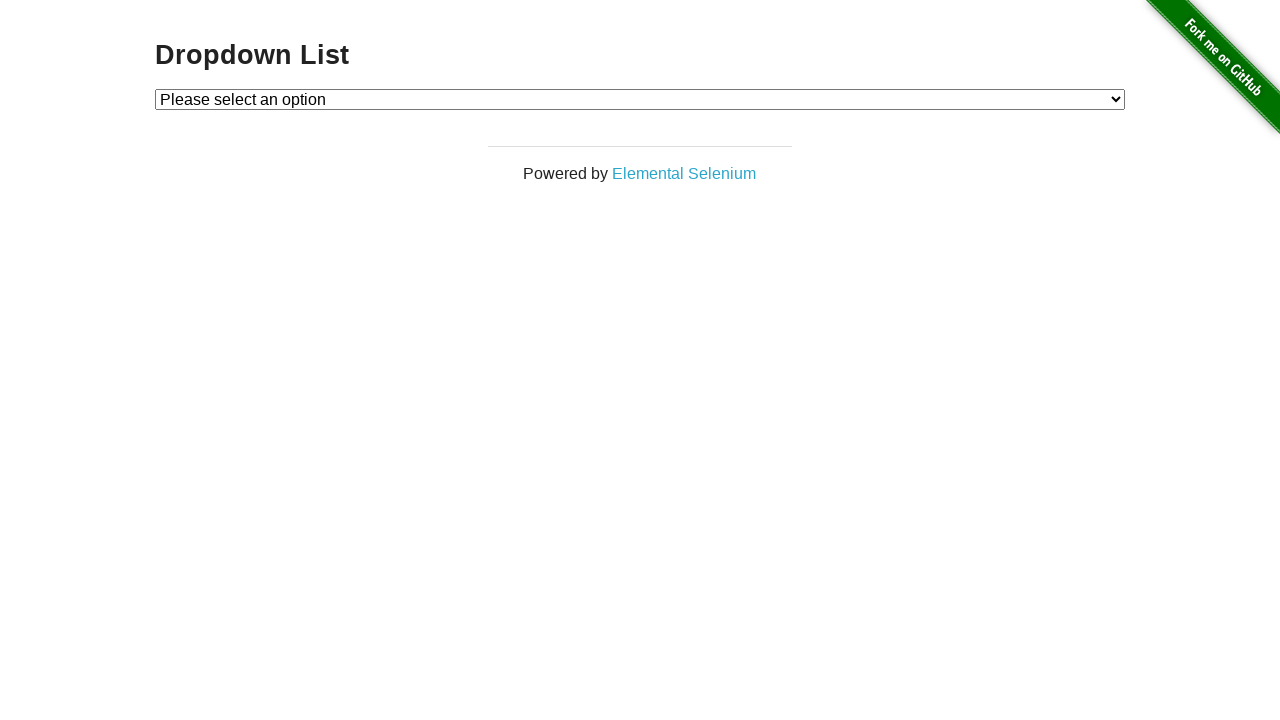

Selected 'Option 1' from dropdown on #dropdown
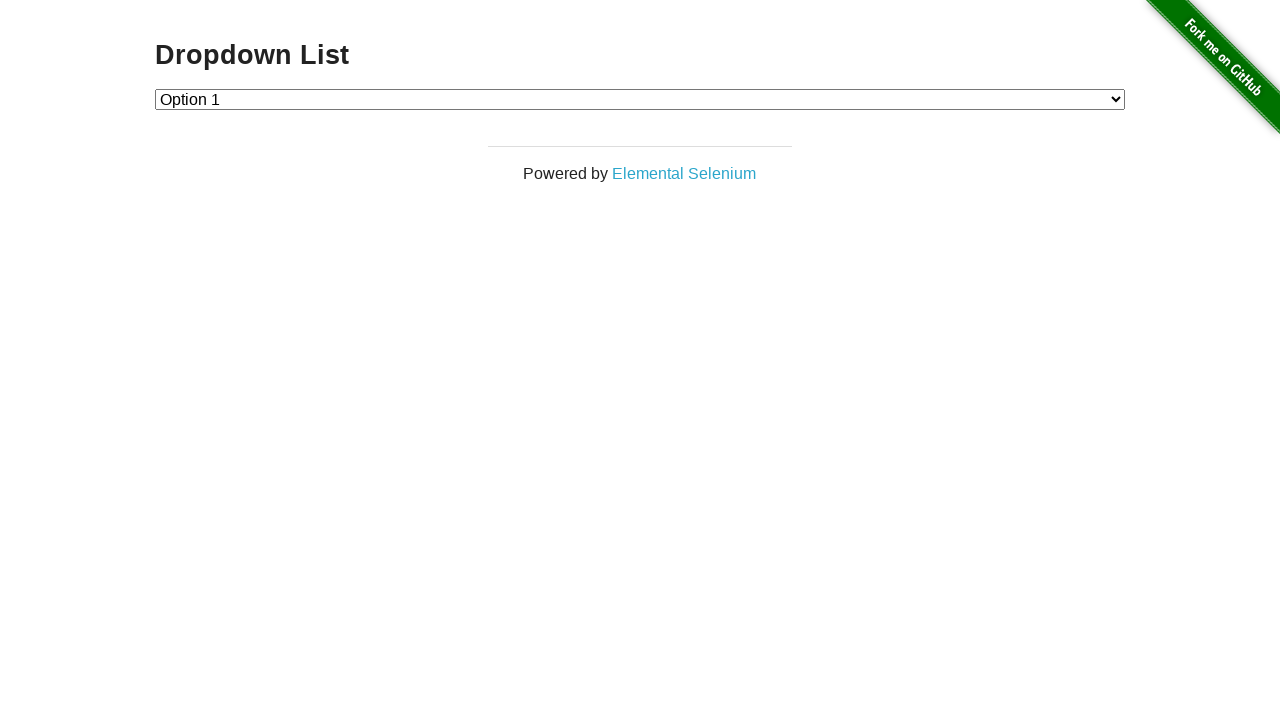

Retrieved selected dropdown value
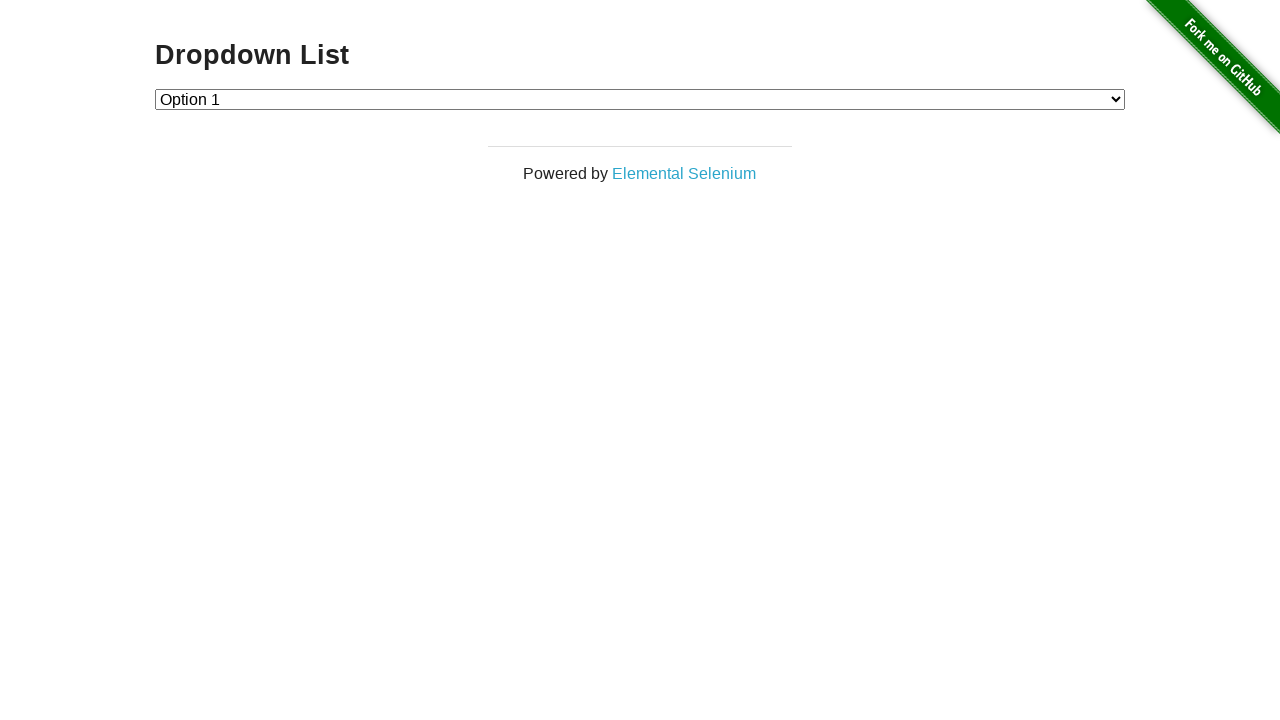

Verified that dropdown selection is correct (value='1')
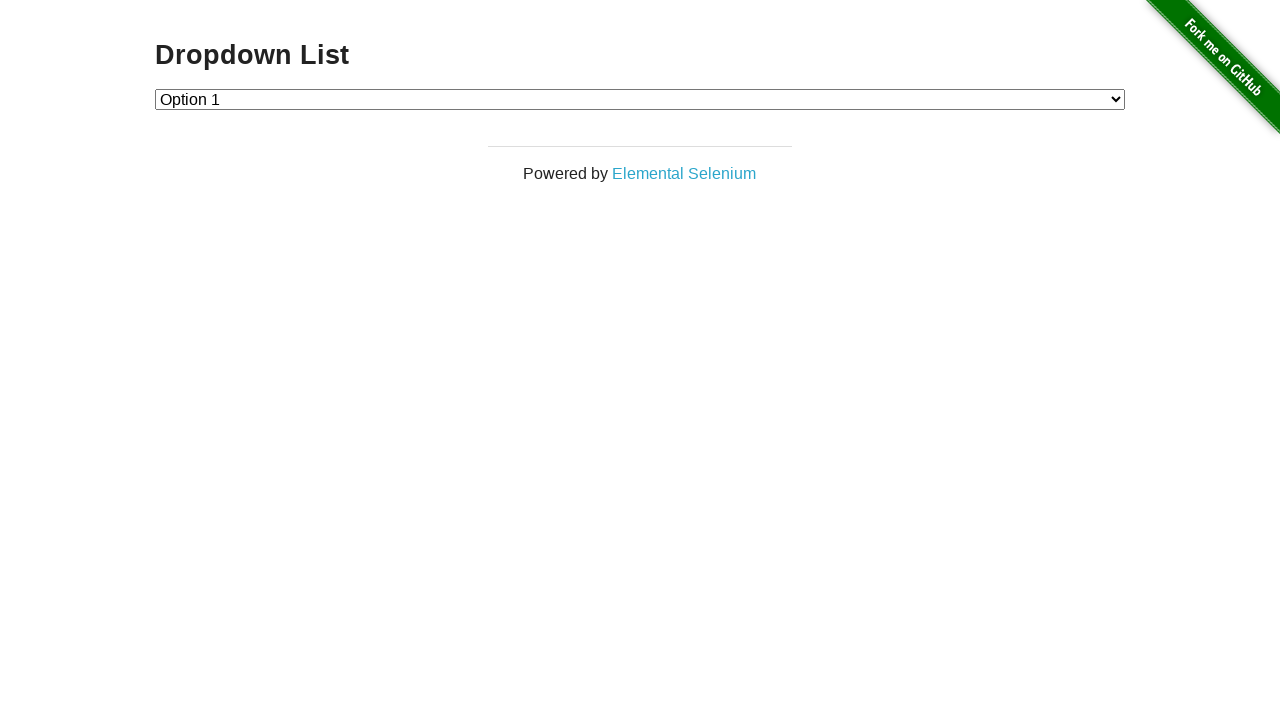

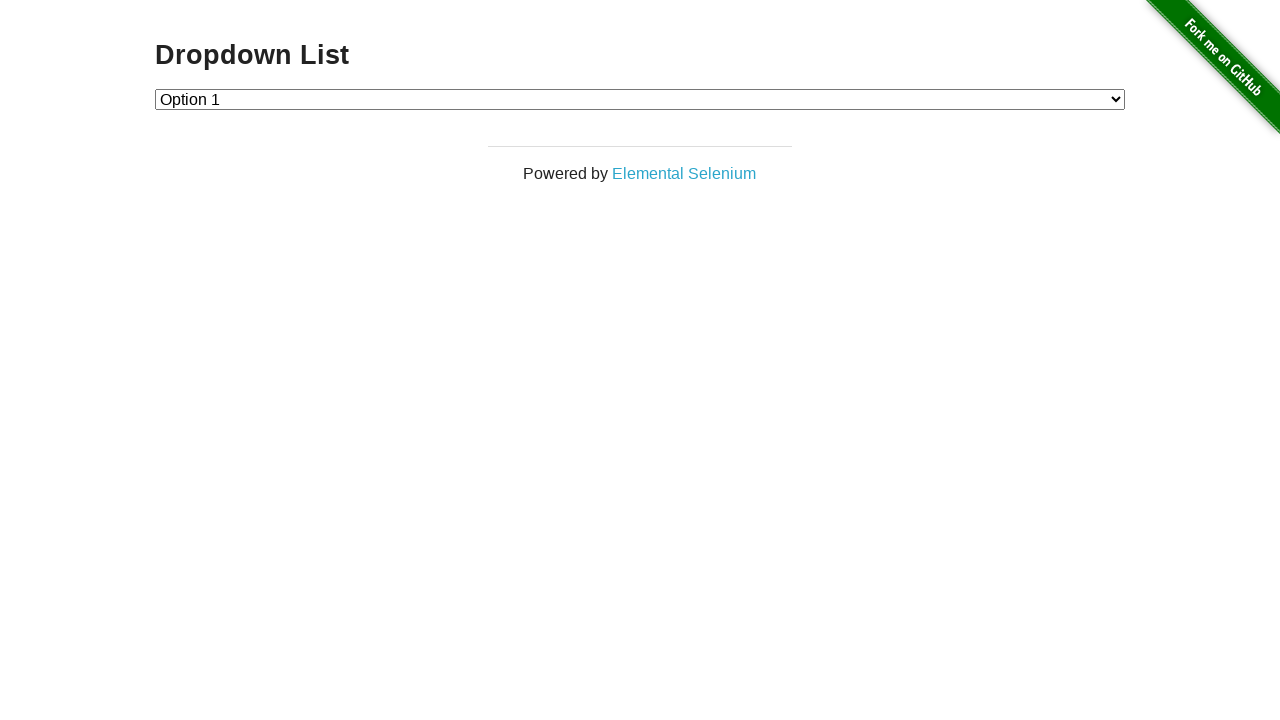